Tests a random joke fetcher application by clicking the "Get a Joke" button multiple times and verifying that new jokes are loaded and displayed, ensuring the content changes from the initial placeholder text.

Starting URL: https://random-joke-fetcher.vercel.app/

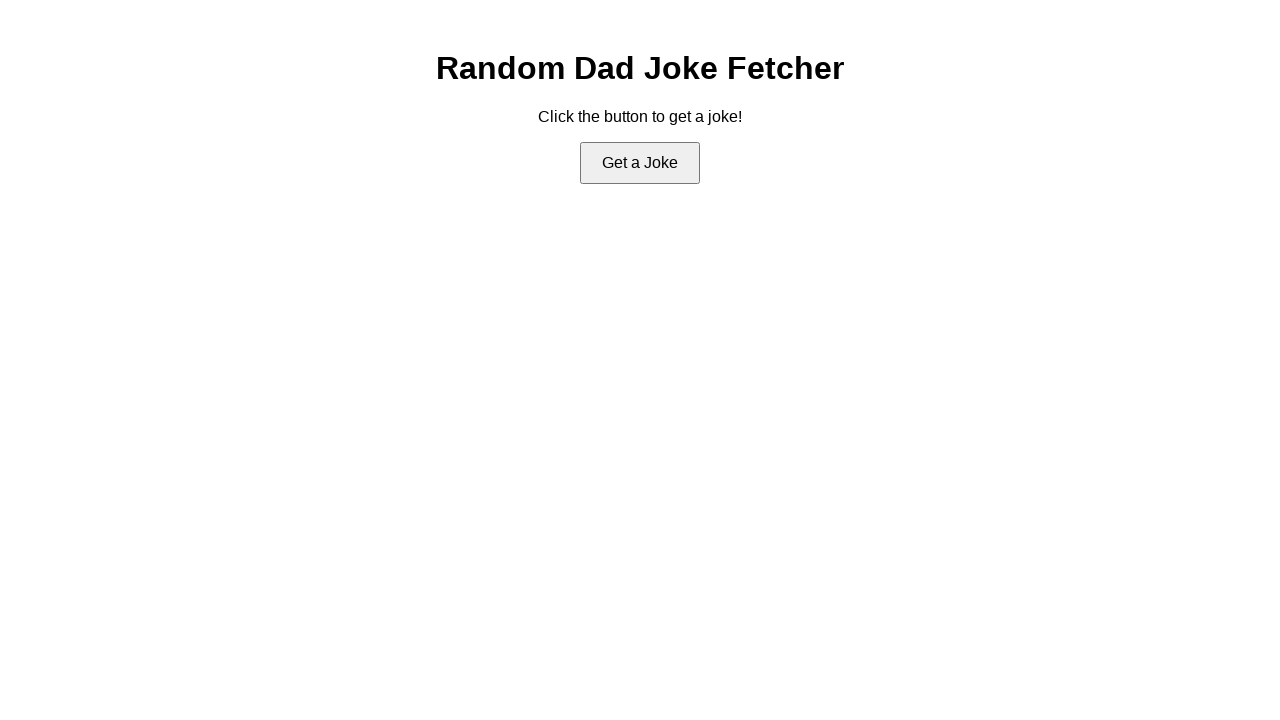

Clicked 'Get a Joke' button to fetch the first joke at (640, 163) on #fetch-joke
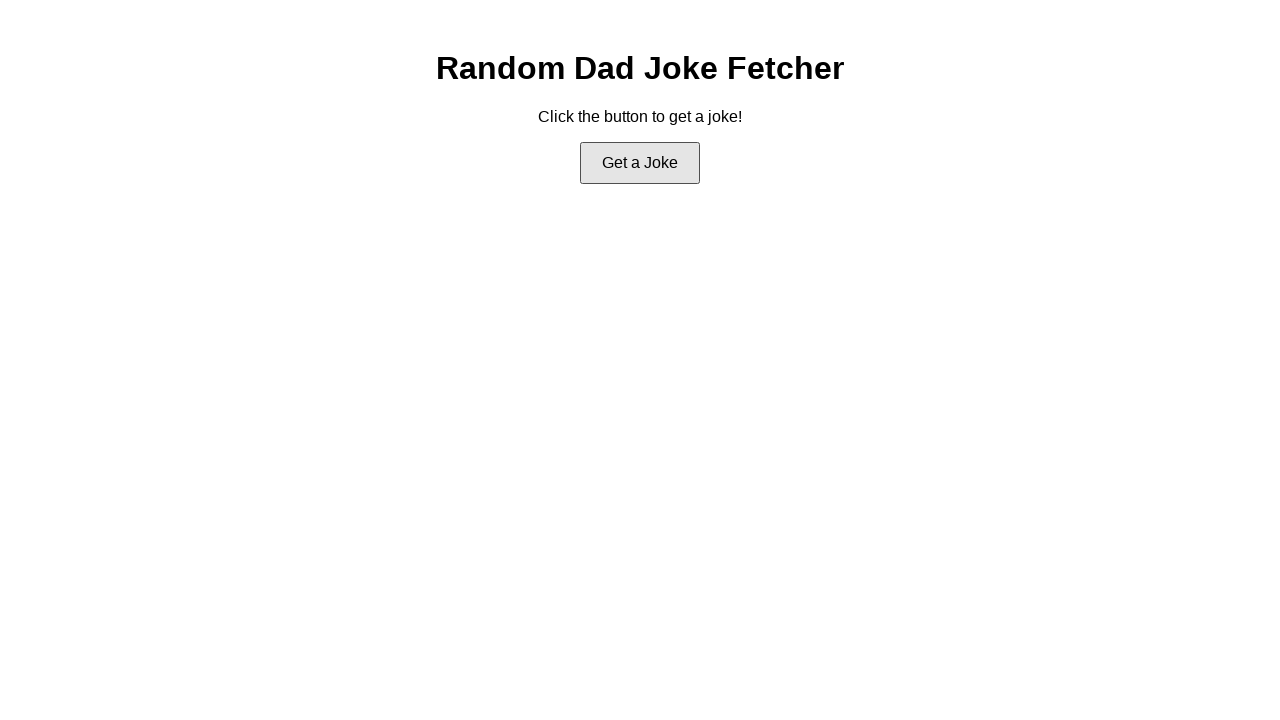

Waited for joke content to change from placeholder text
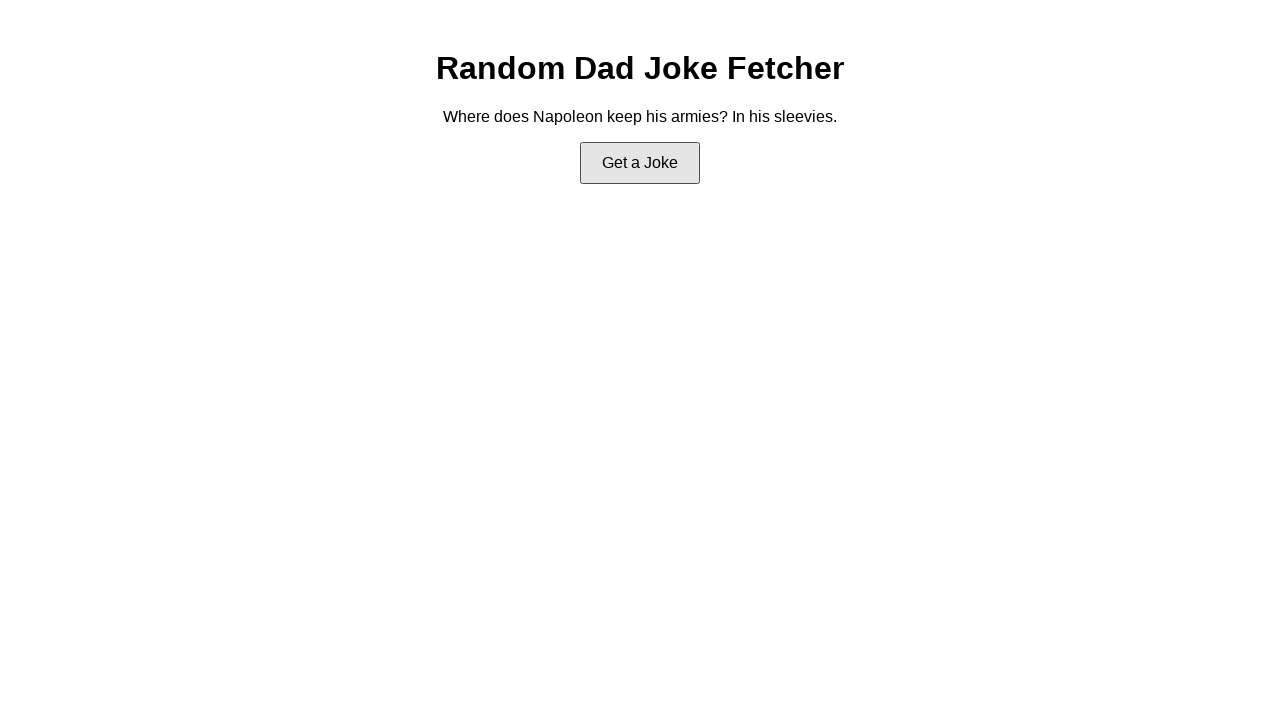

Verified joke element is visible
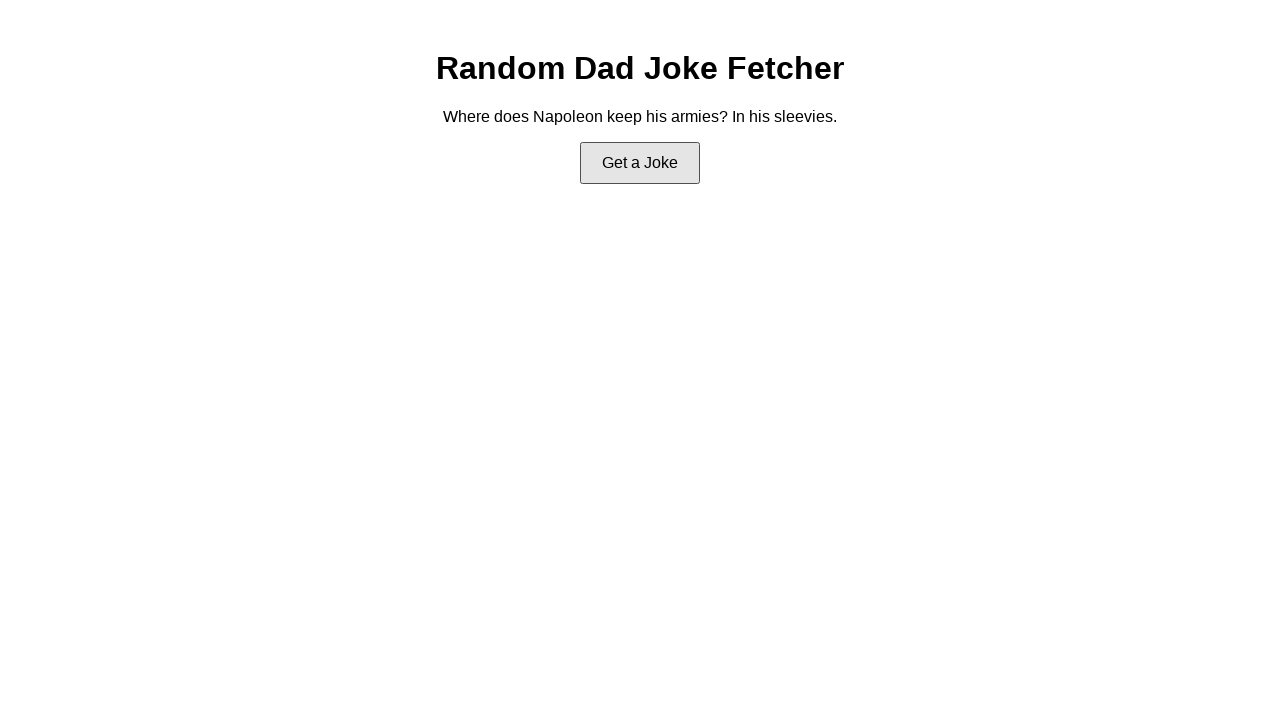

Clicked 'Get a Joke' button to fetch the second joke at (640, 163) on #fetch-joke
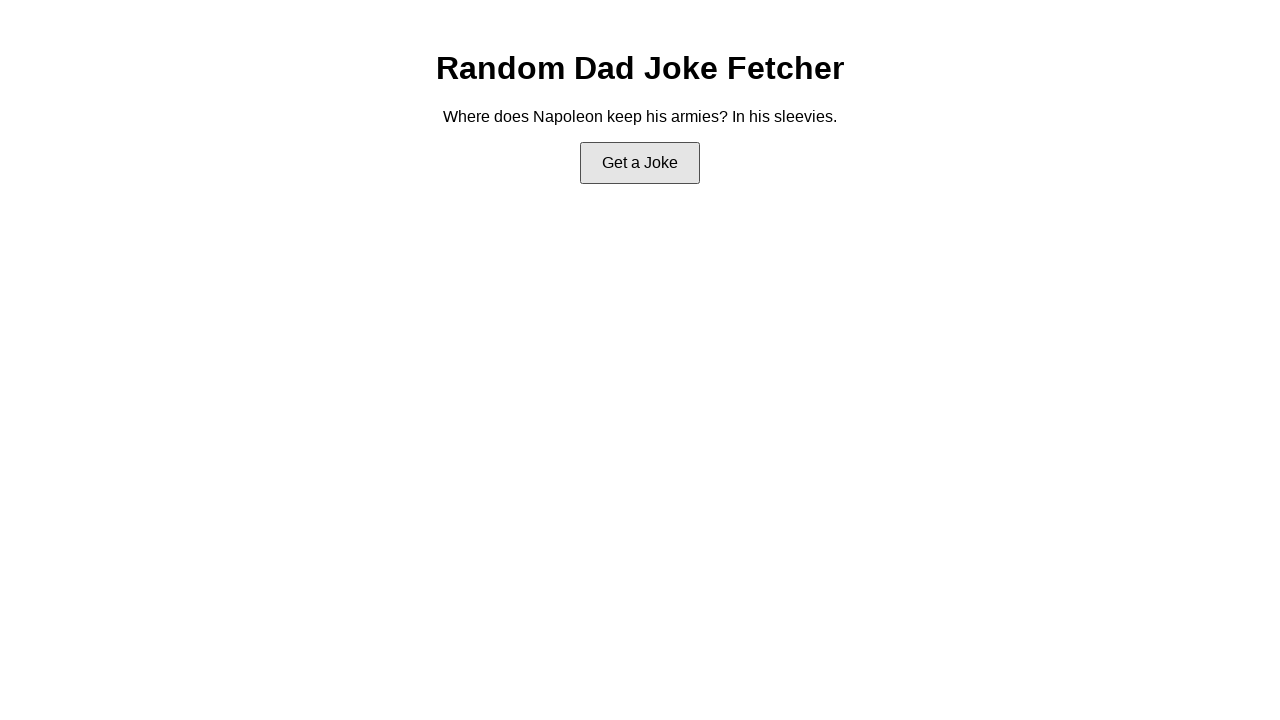

Waited 500ms for second joke to load
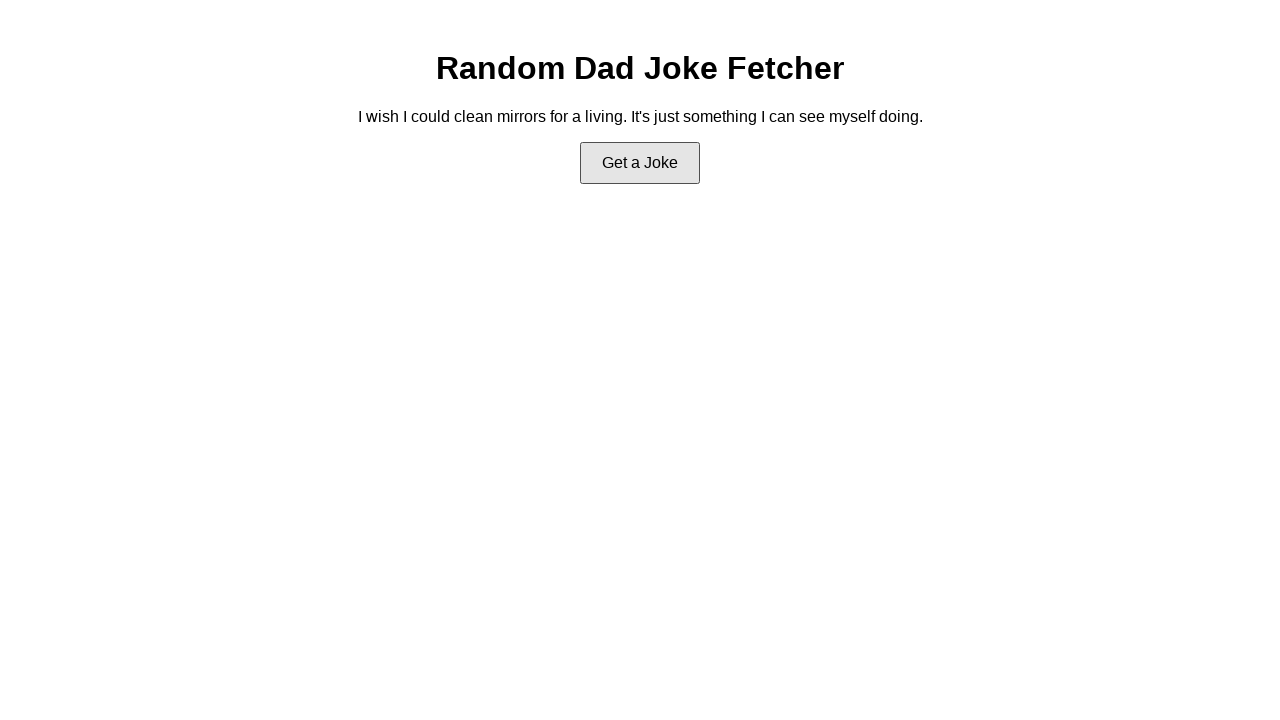

Clicked 'Get a Joke' button to fetch the third joke at (640, 163) on #fetch-joke
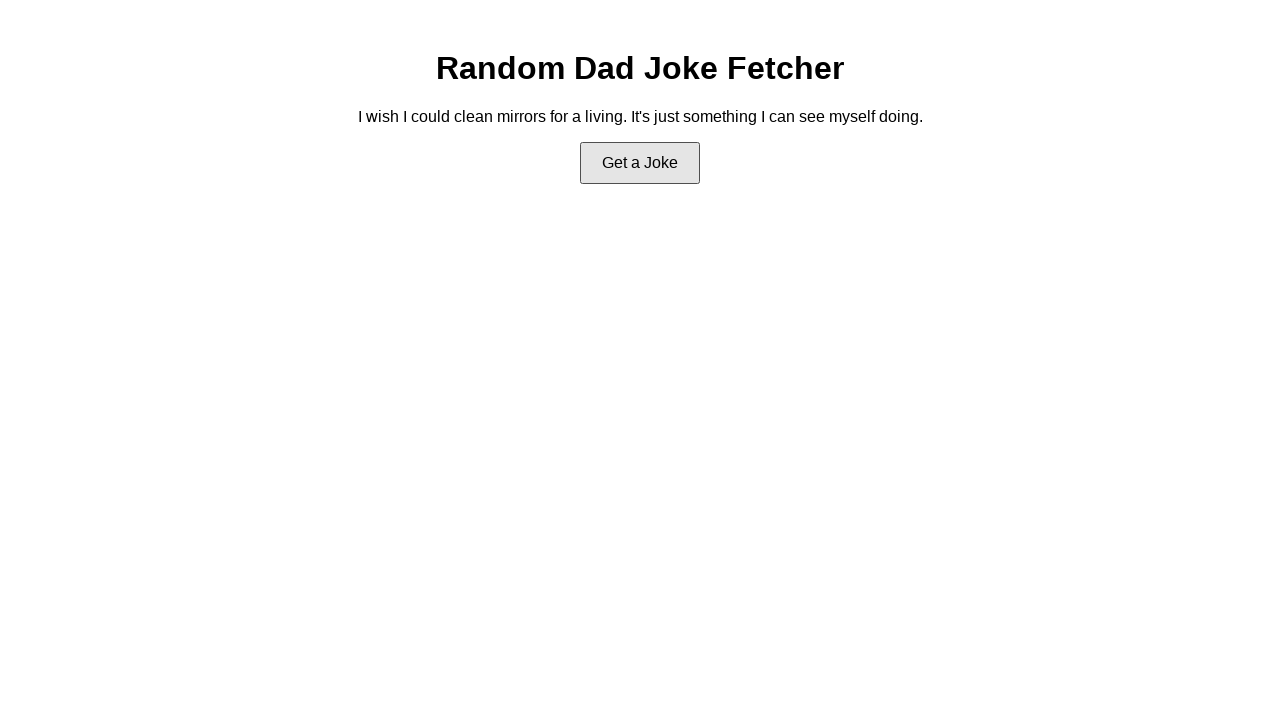

Waited 500ms for third joke to load
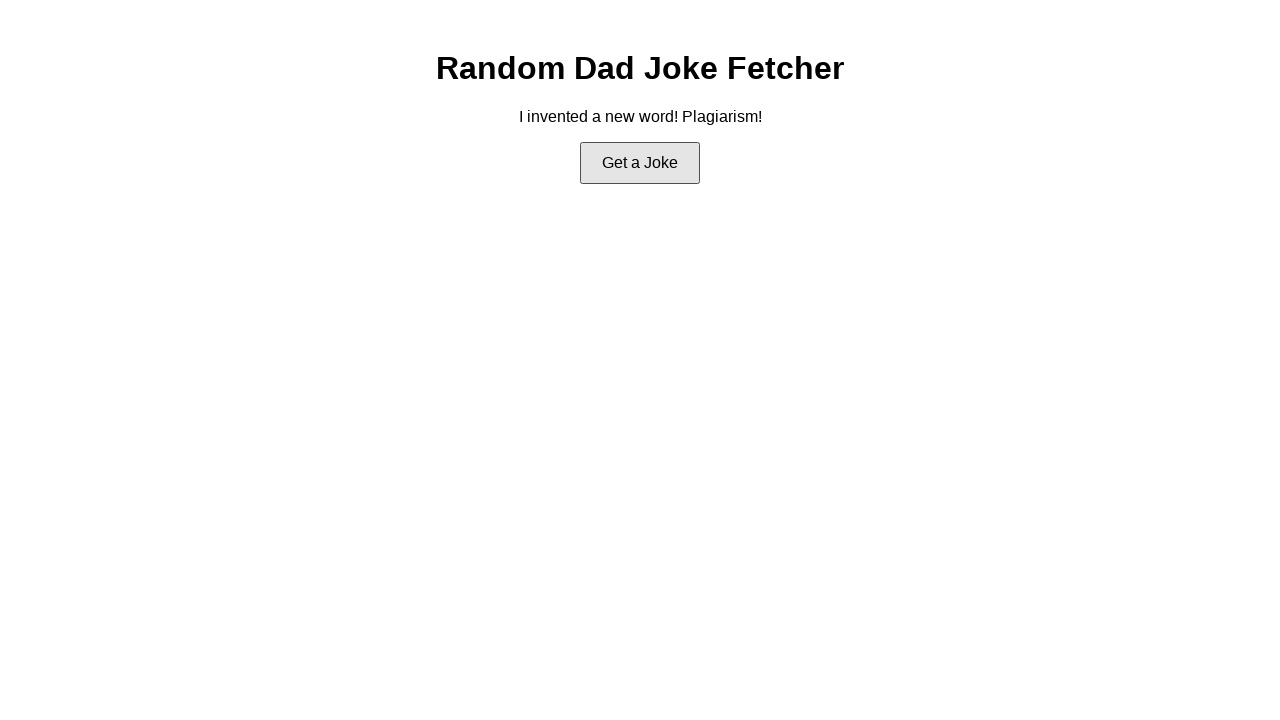

Clicked 'Get a Joke' button to fetch the fourth joke at (640, 163) on #fetch-joke
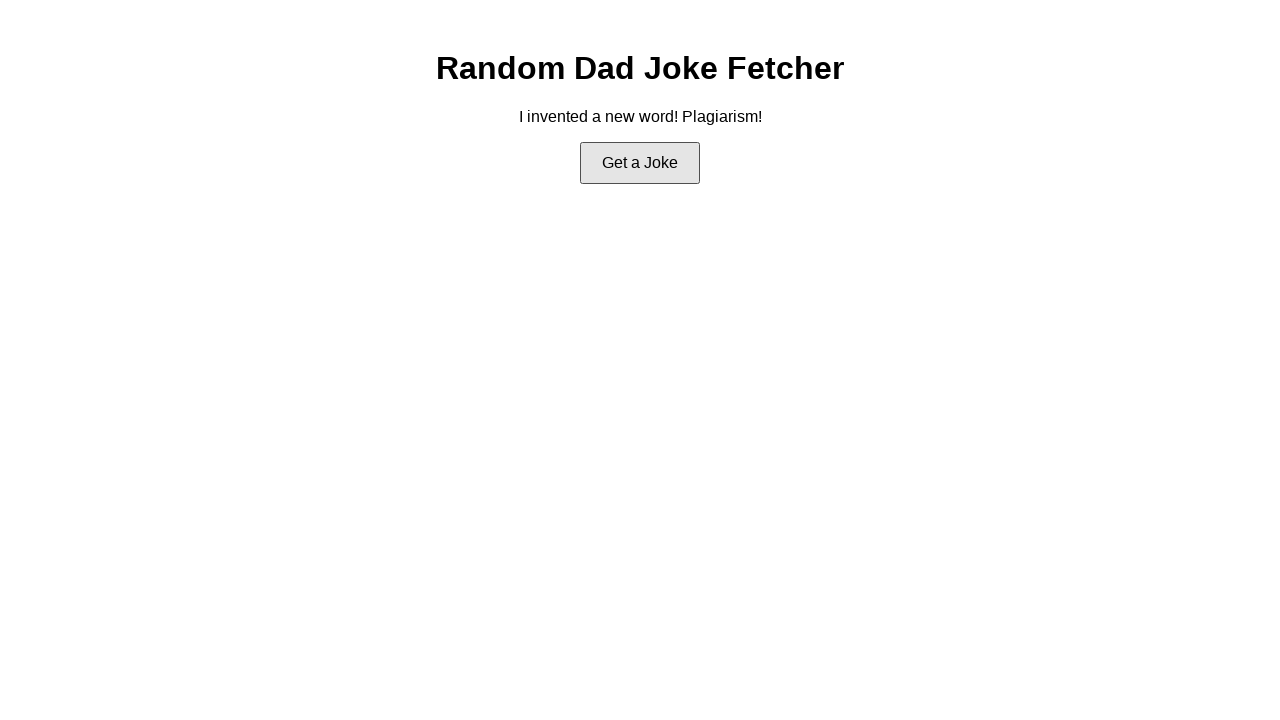

Waited 500ms for fourth joke to load
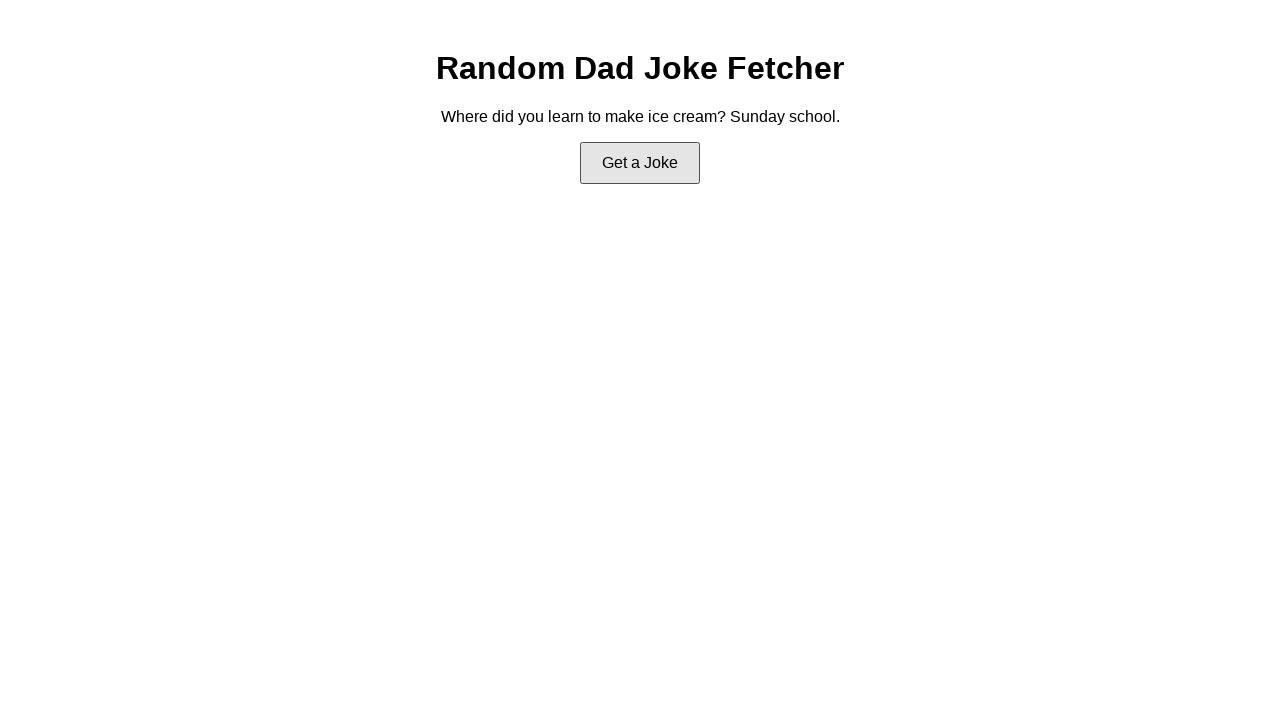

Clicked 'Get a Joke' button to fetch the fifth joke at (640, 163) on #fetch-joke
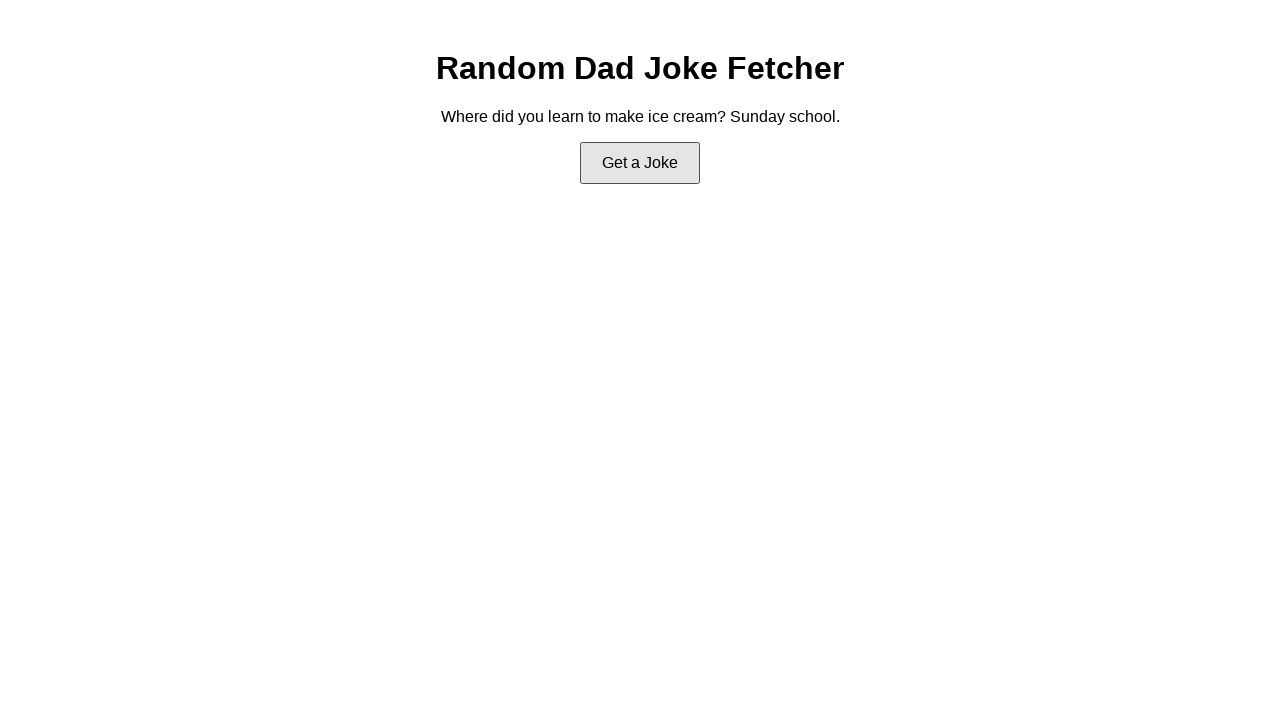

Verified joke element is visible after fifth fetch
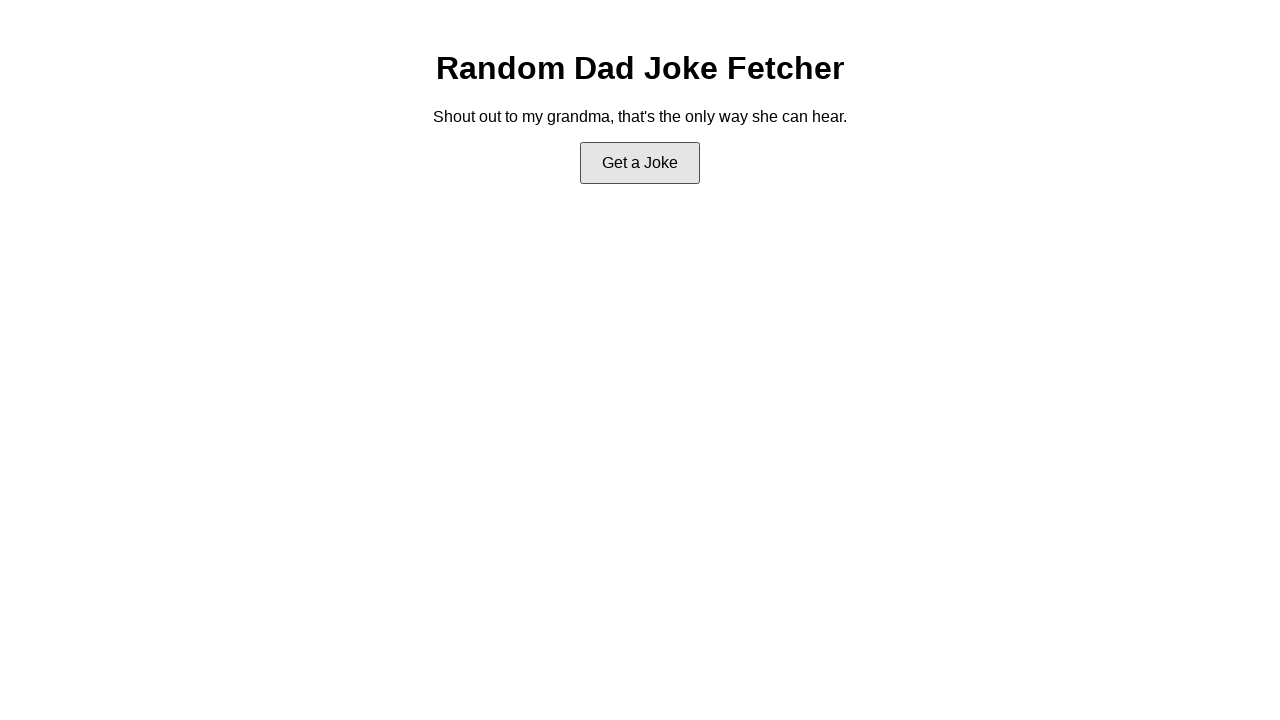

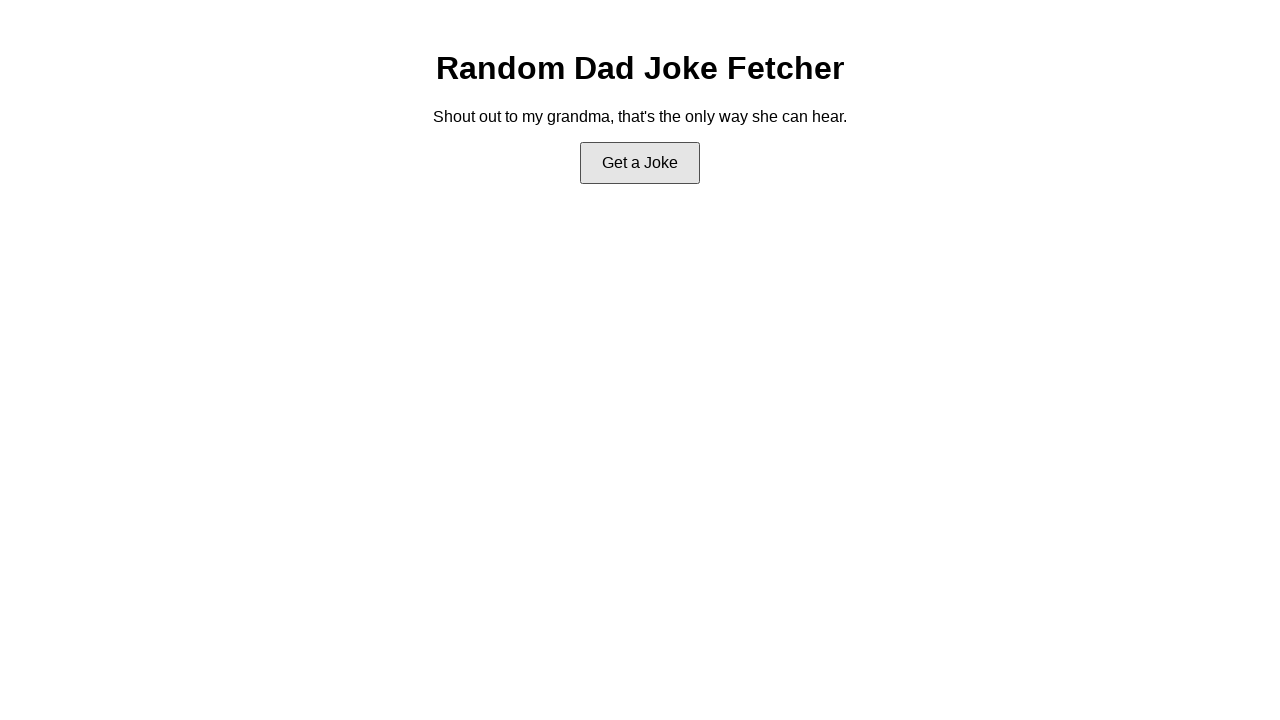